Tests scrolling functionality and validates that the sum of values in a table column matches the displayed total amount

Starting URL: https://rahulshettyacademy.com/AutomationPractice/

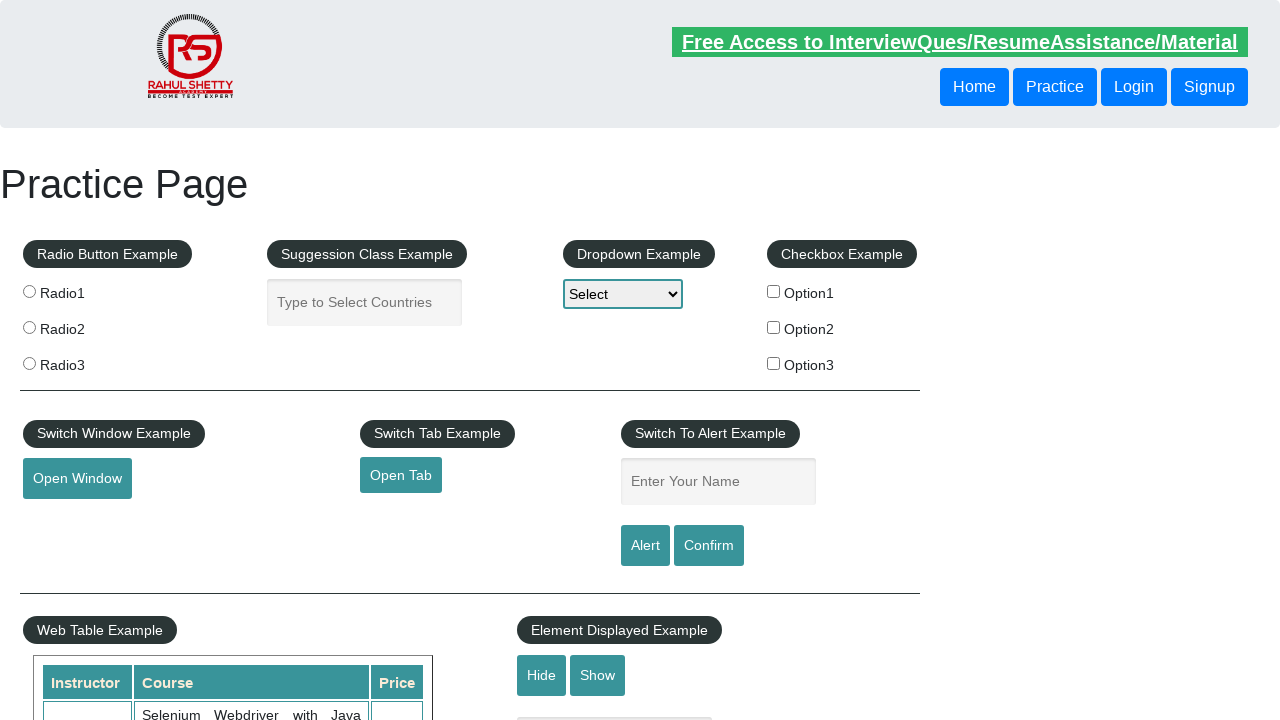

Scrolled down main page by 600 pixels
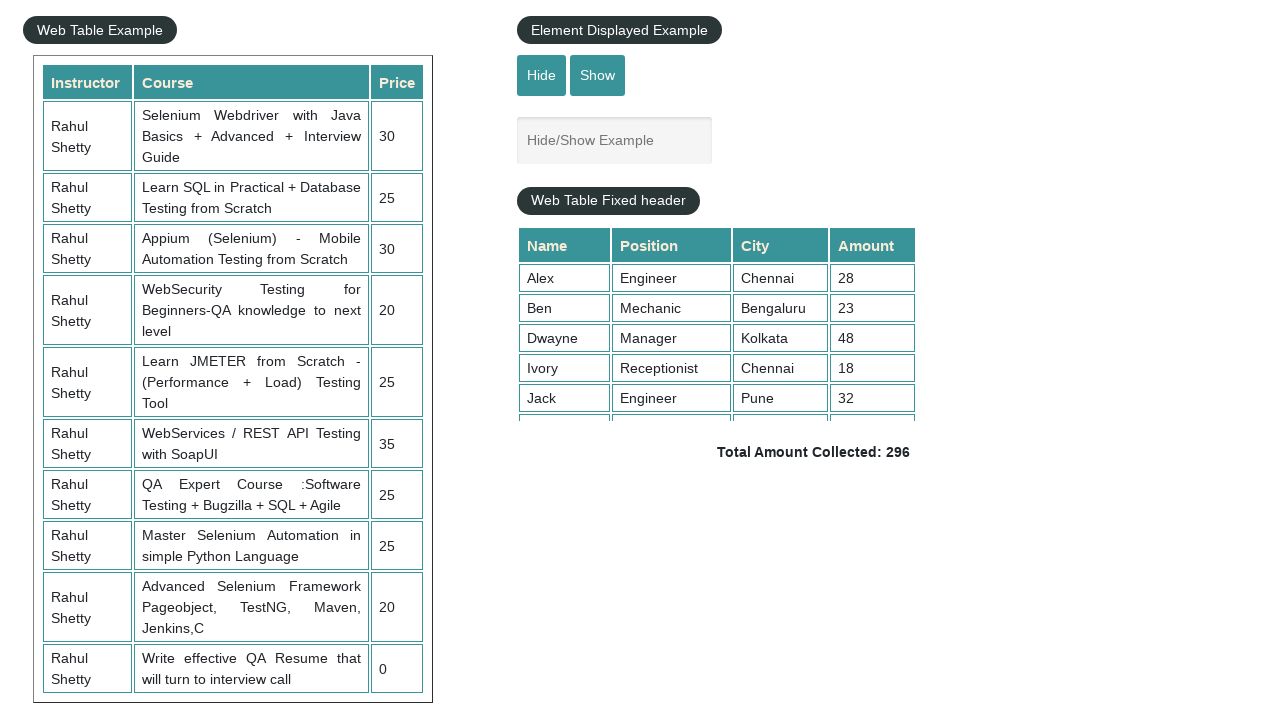

Scrolled within fixed table element to view all rows
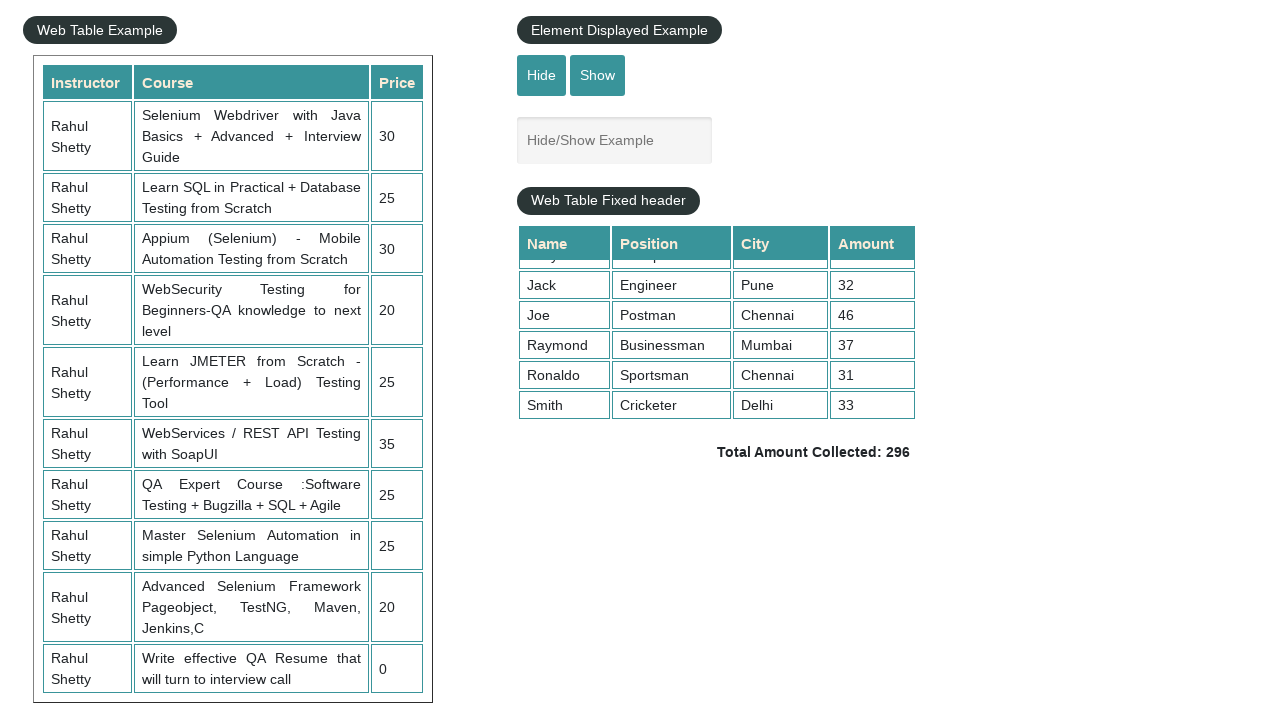

Retrieved all values from 4th column of the table
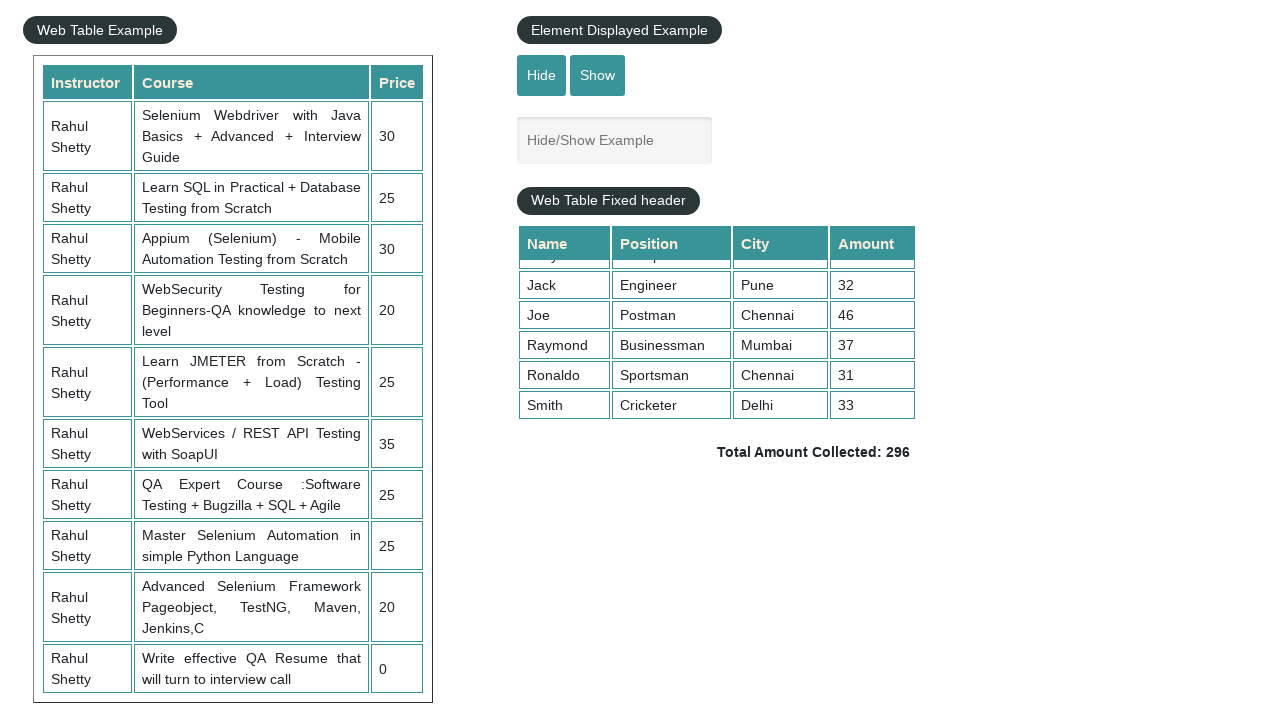

Calculated sum of table column values: 296
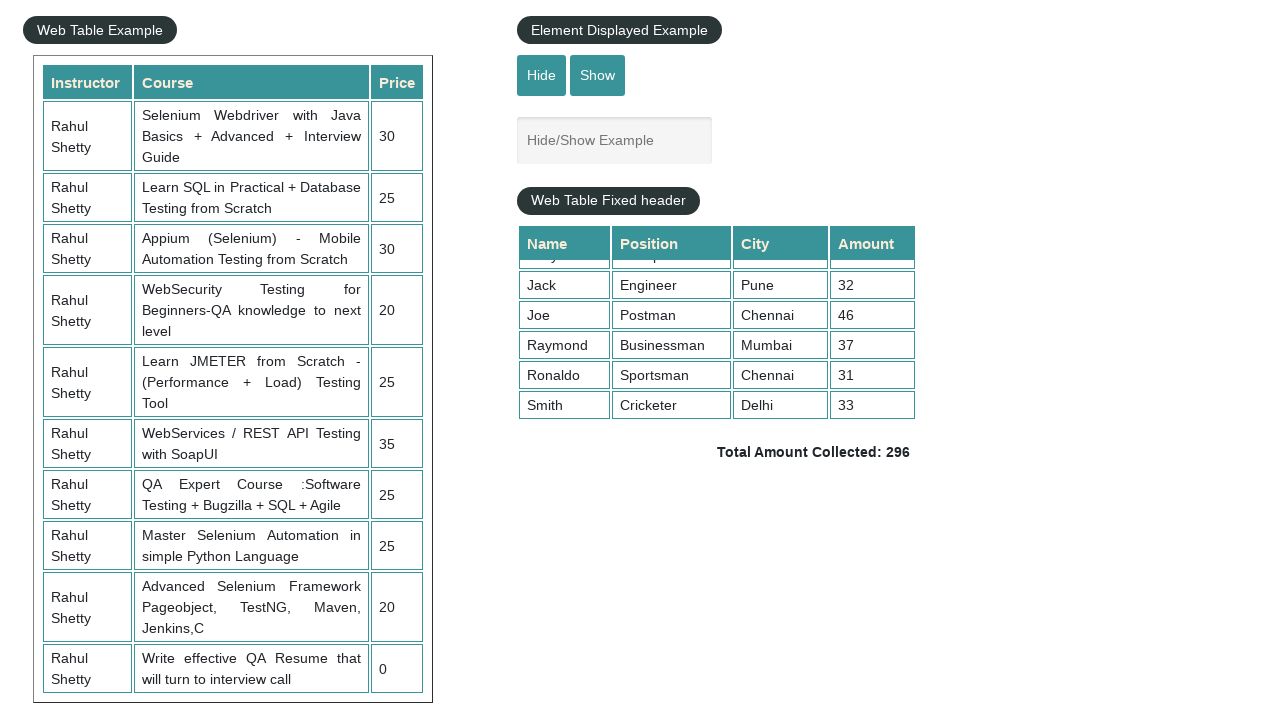

Retrieved displayed total amount text
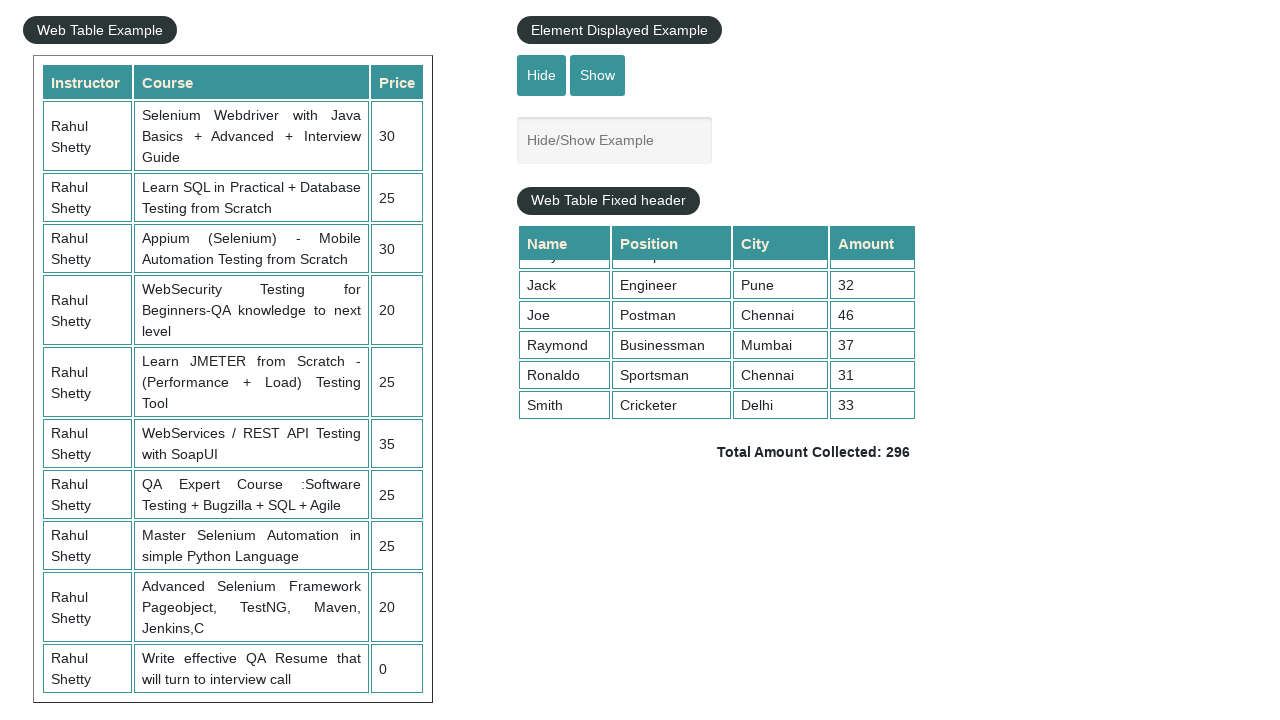

Parsed displayed total amount: 296
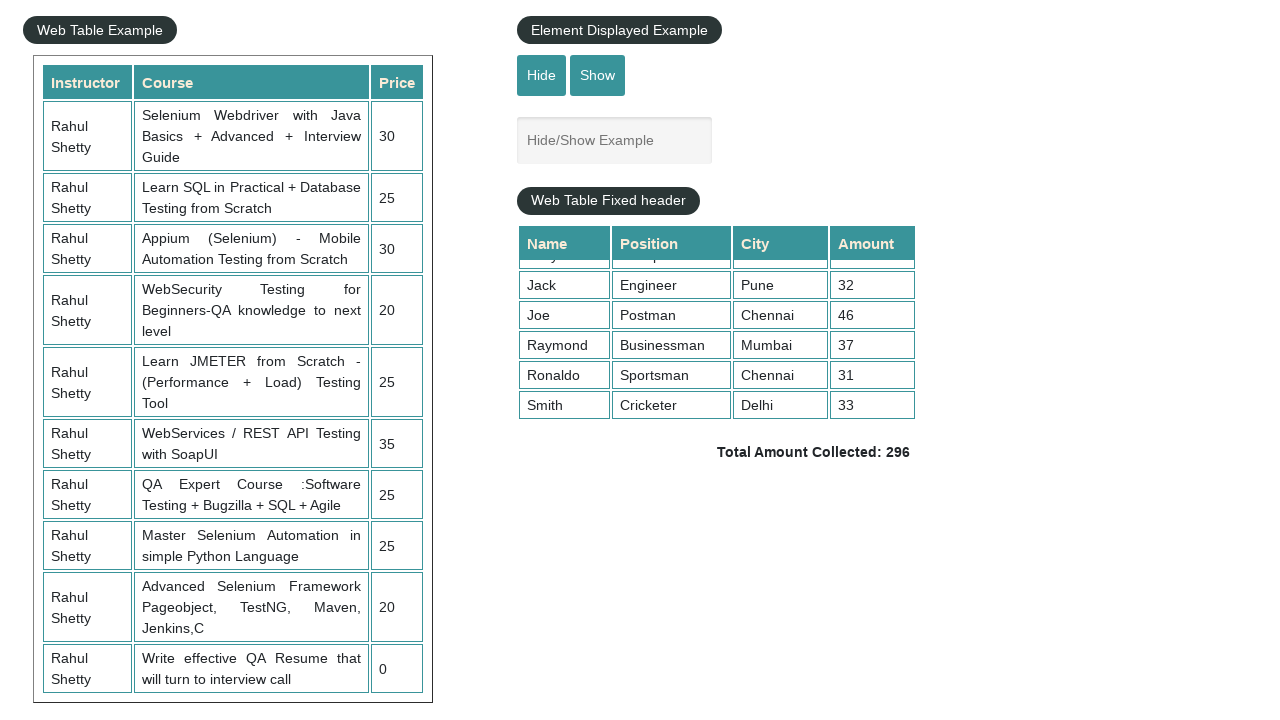

Verified calculated sum (296) matches displayed total (296)
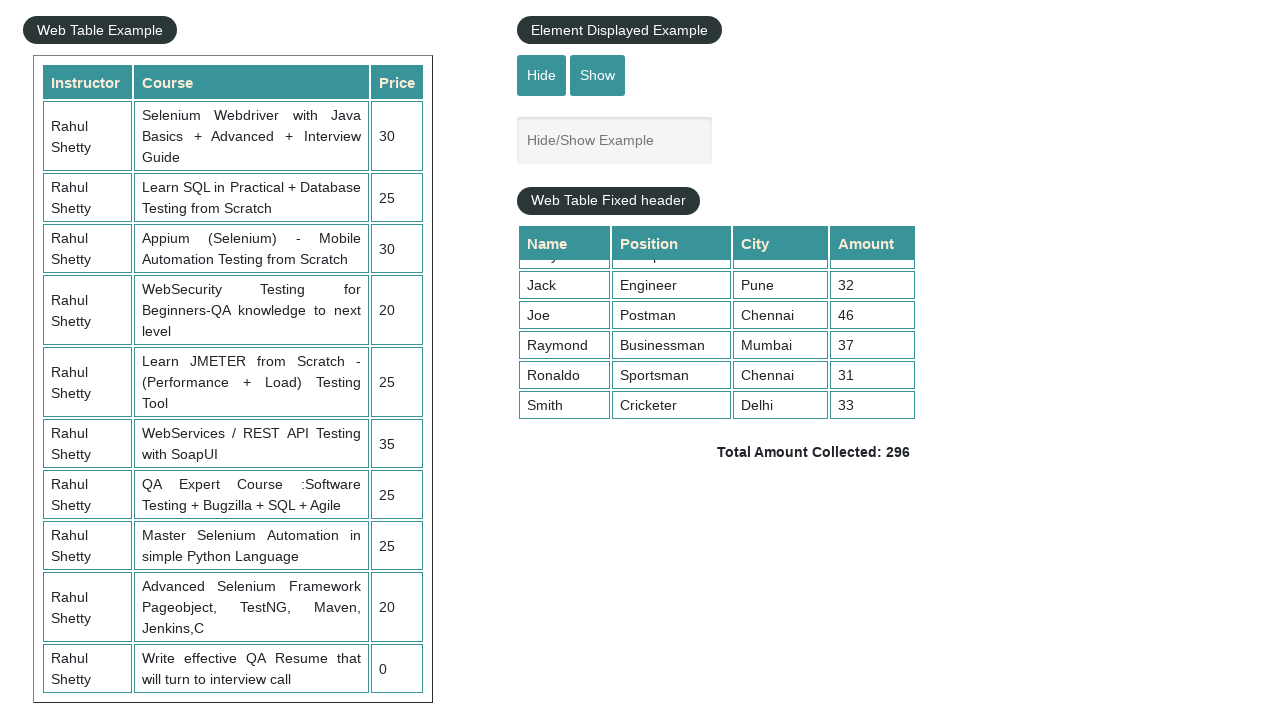

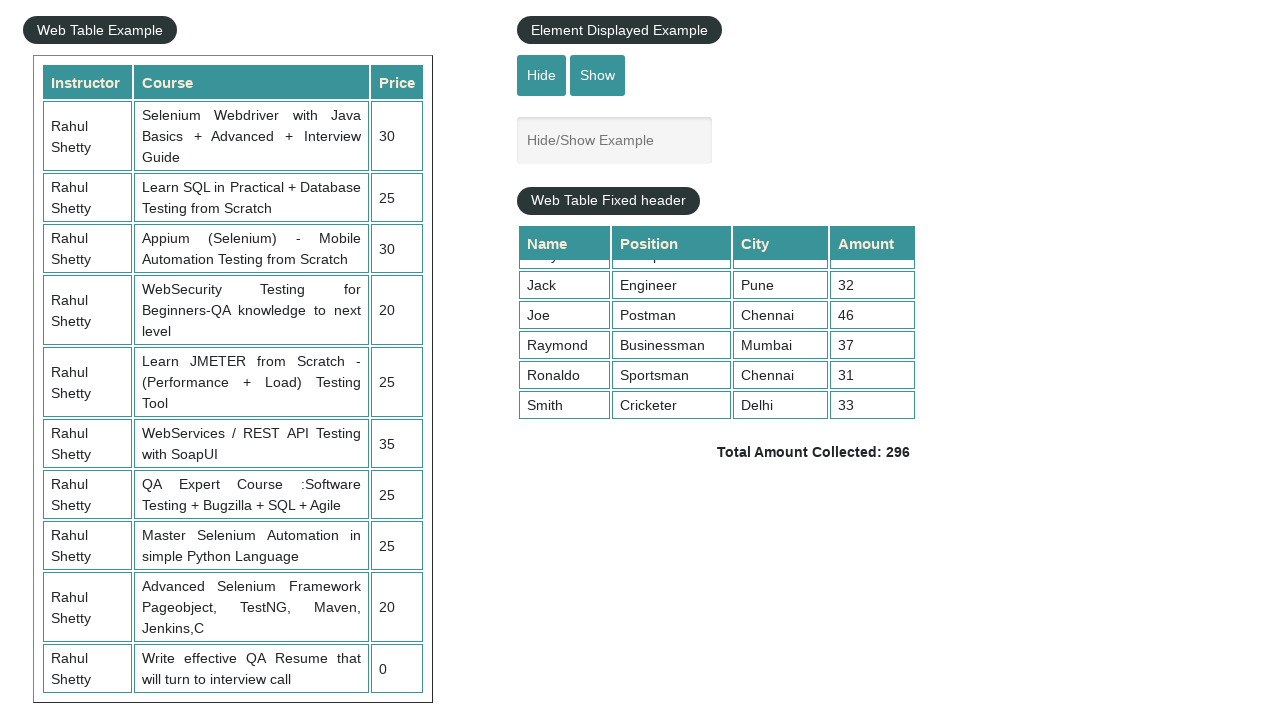